Tests scroll functionality by scrolling to an element and filling in name and date fields

Starting URL: https://formy-project.herokuapp.com/scroll

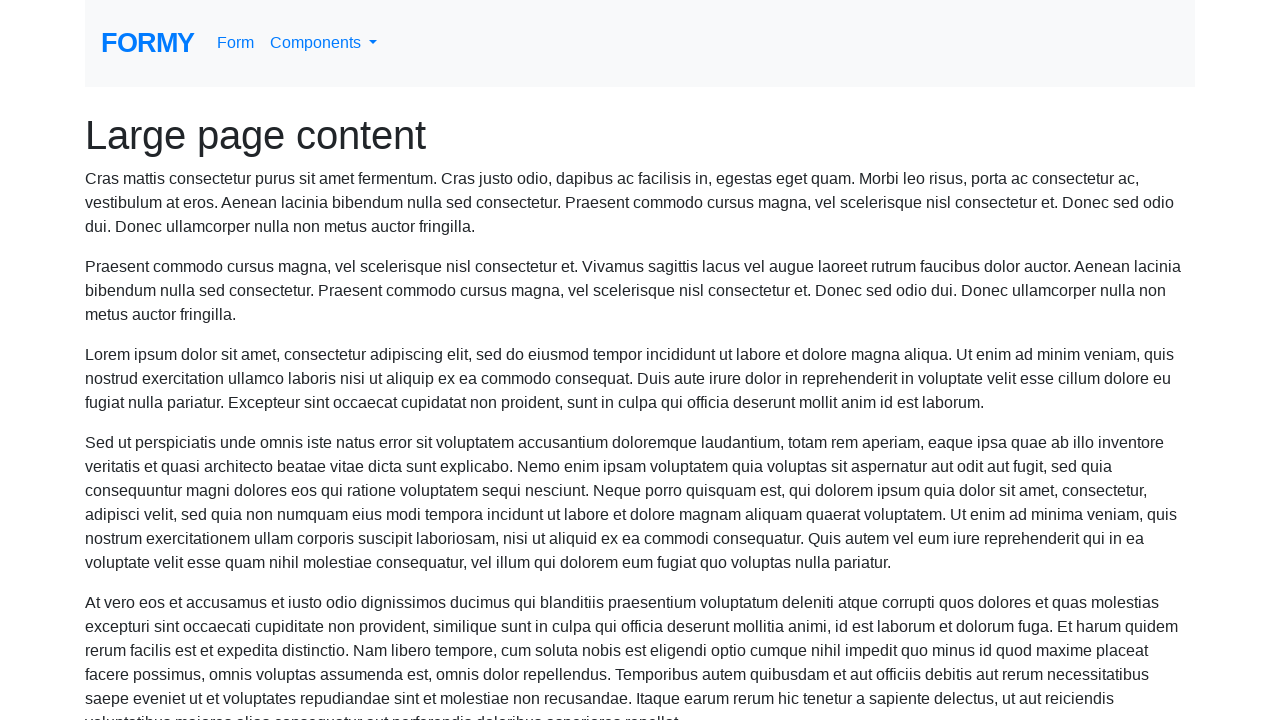

Scrolled to name element
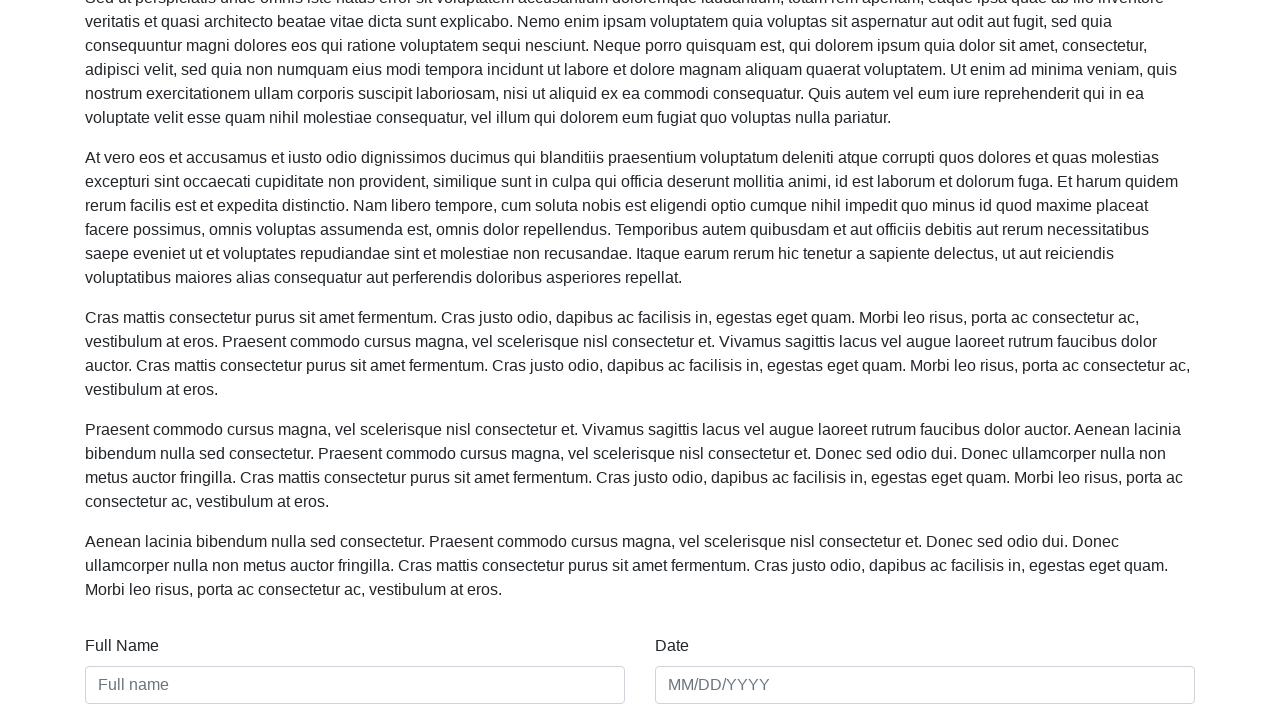

Filled name field with 'Rupesh Sahu' on #name
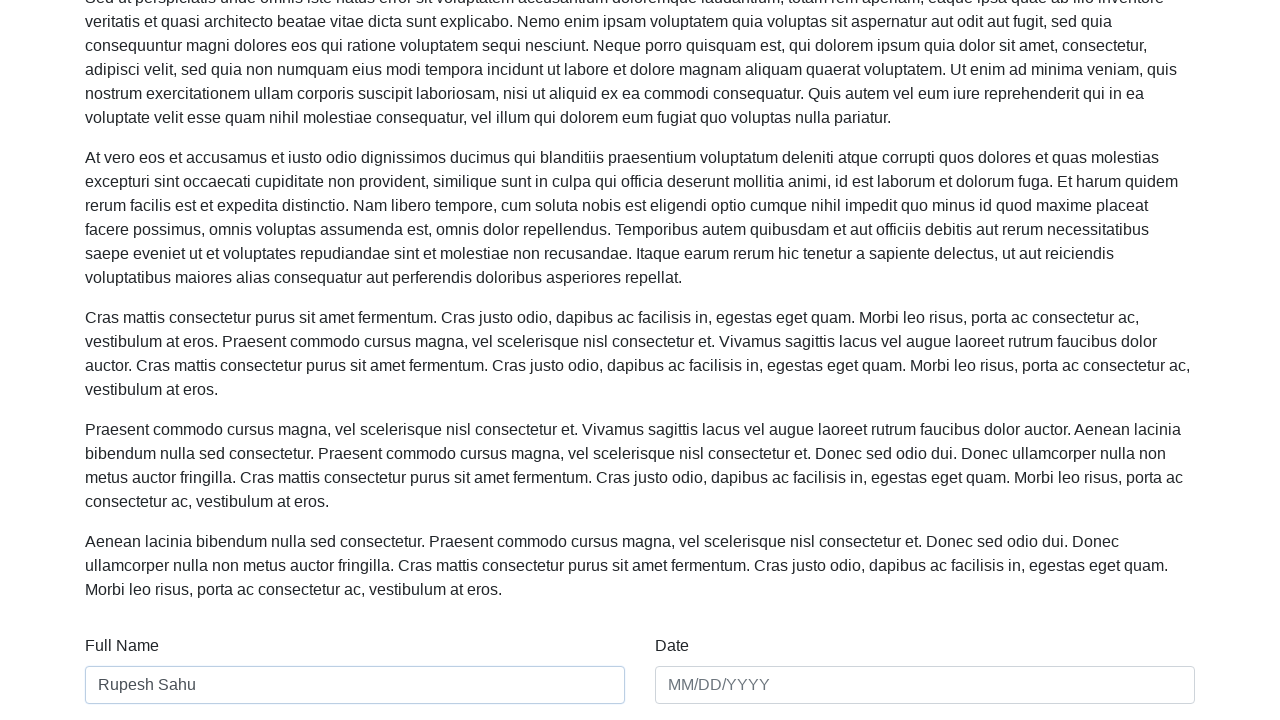

Filled date field with '20/11/1995' on #date
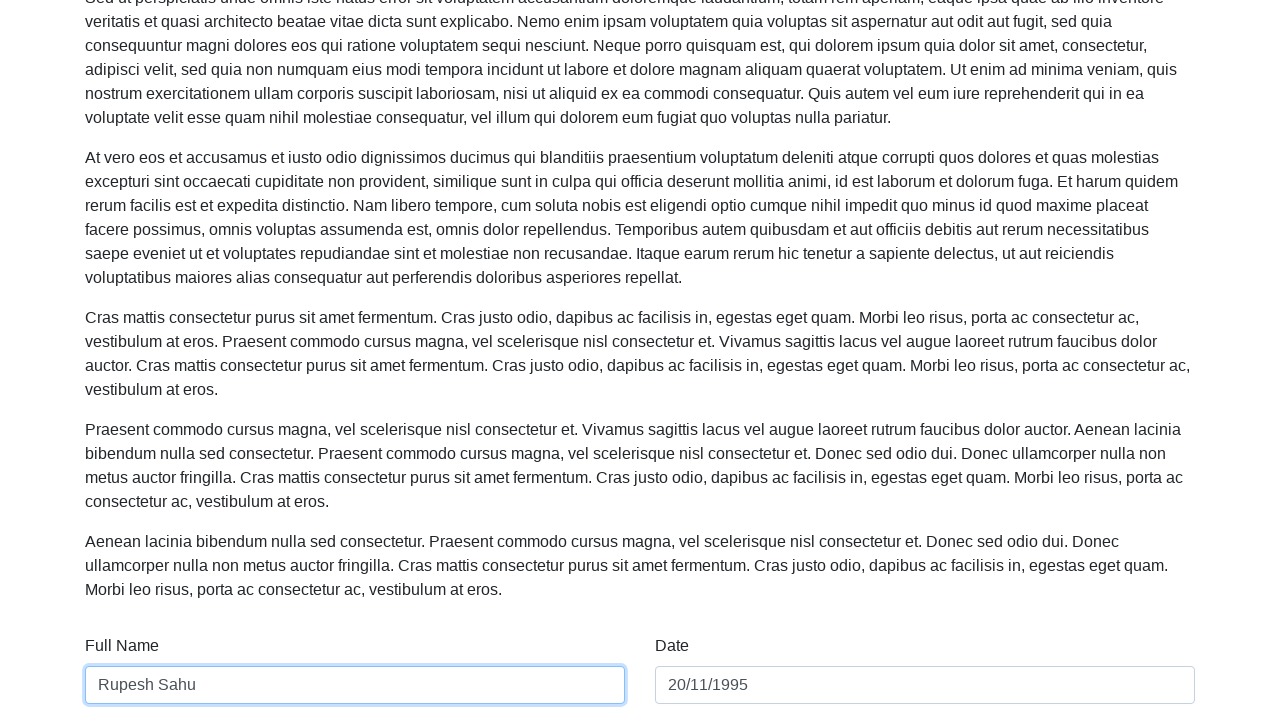

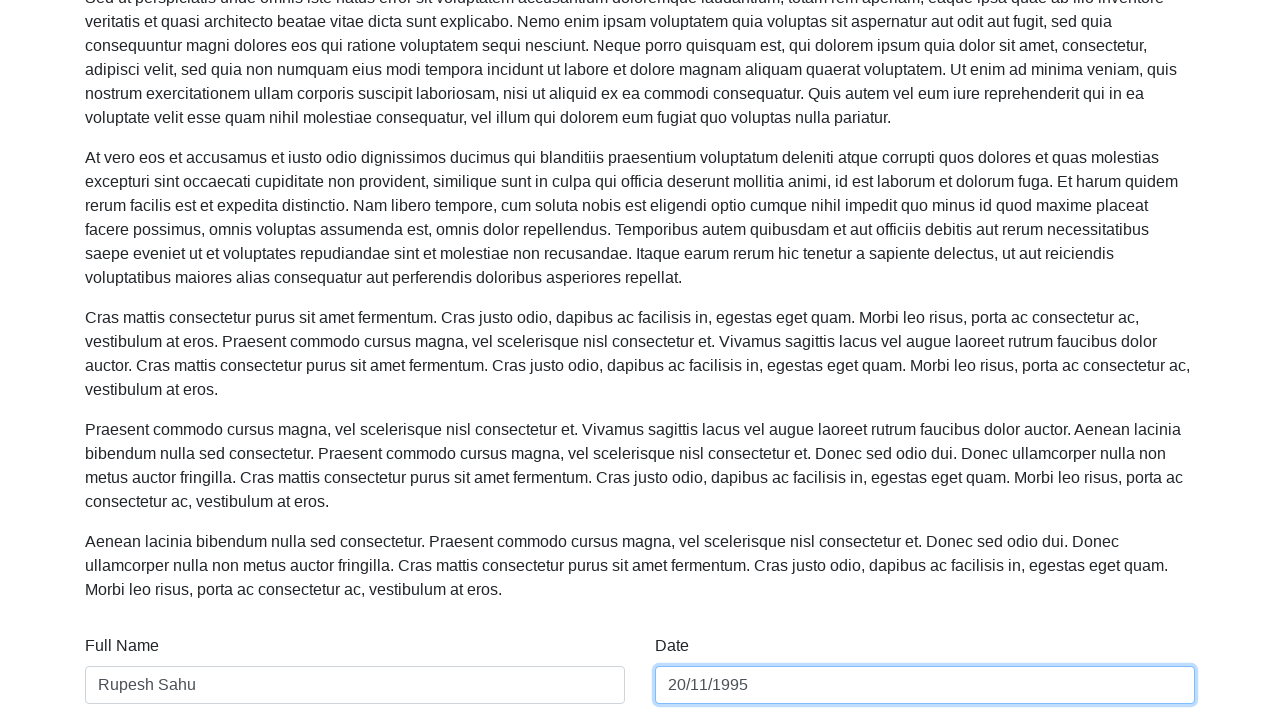